Tests right-click (context click) functionality on a button element on the DemoQA buttons page

Starting URL: https://demoqa.com/buttons

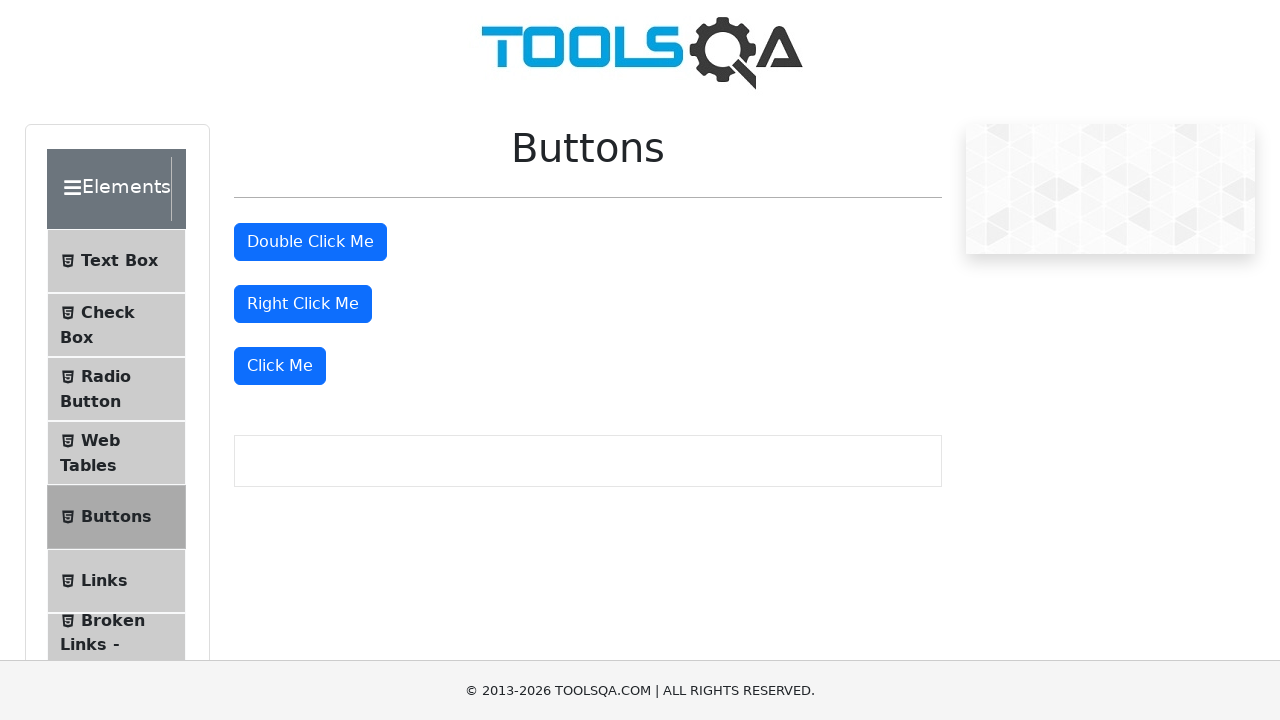

Located the right-click button element
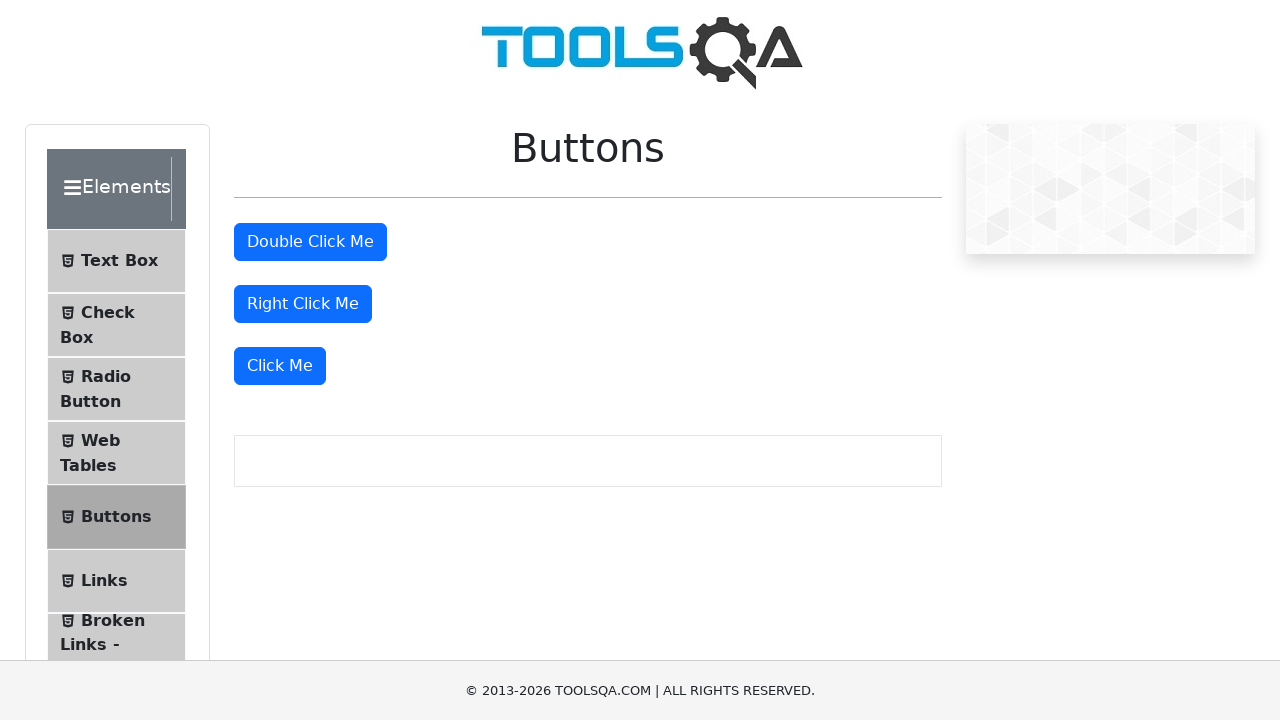

Performed right-click (context click) on the button at (303, 304) on #rightClickBtn
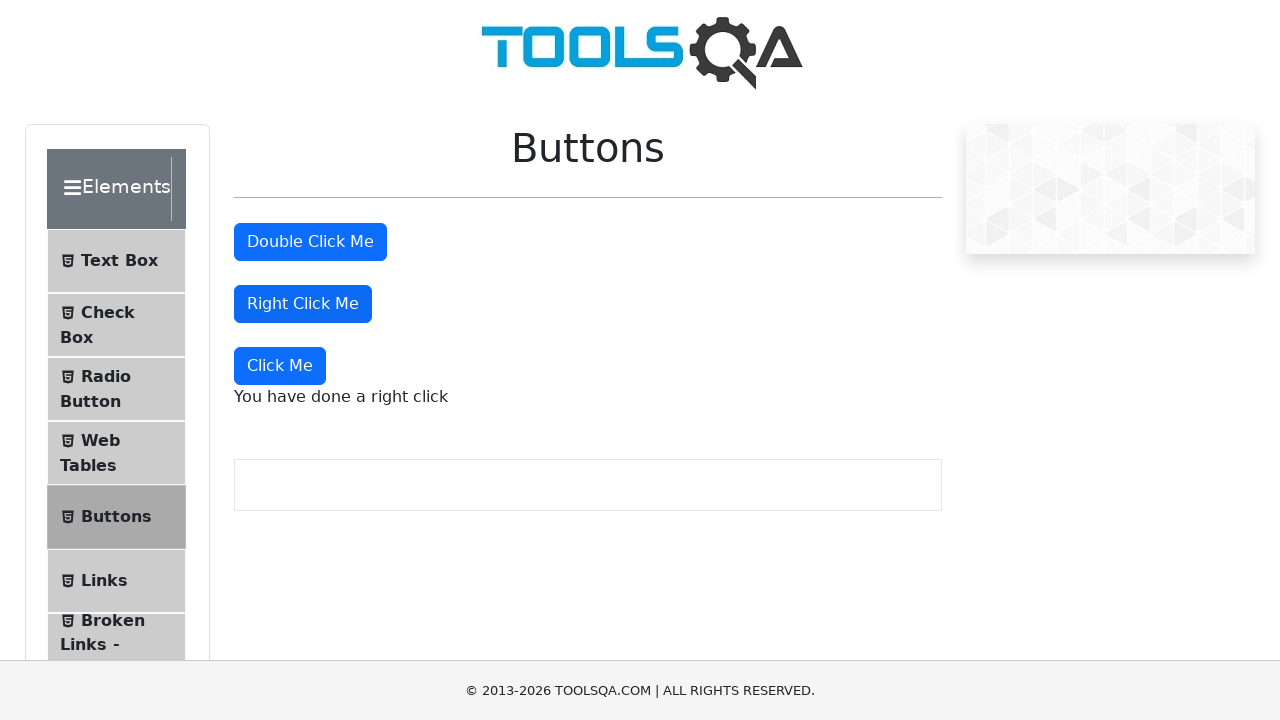

Right-click context message appeared
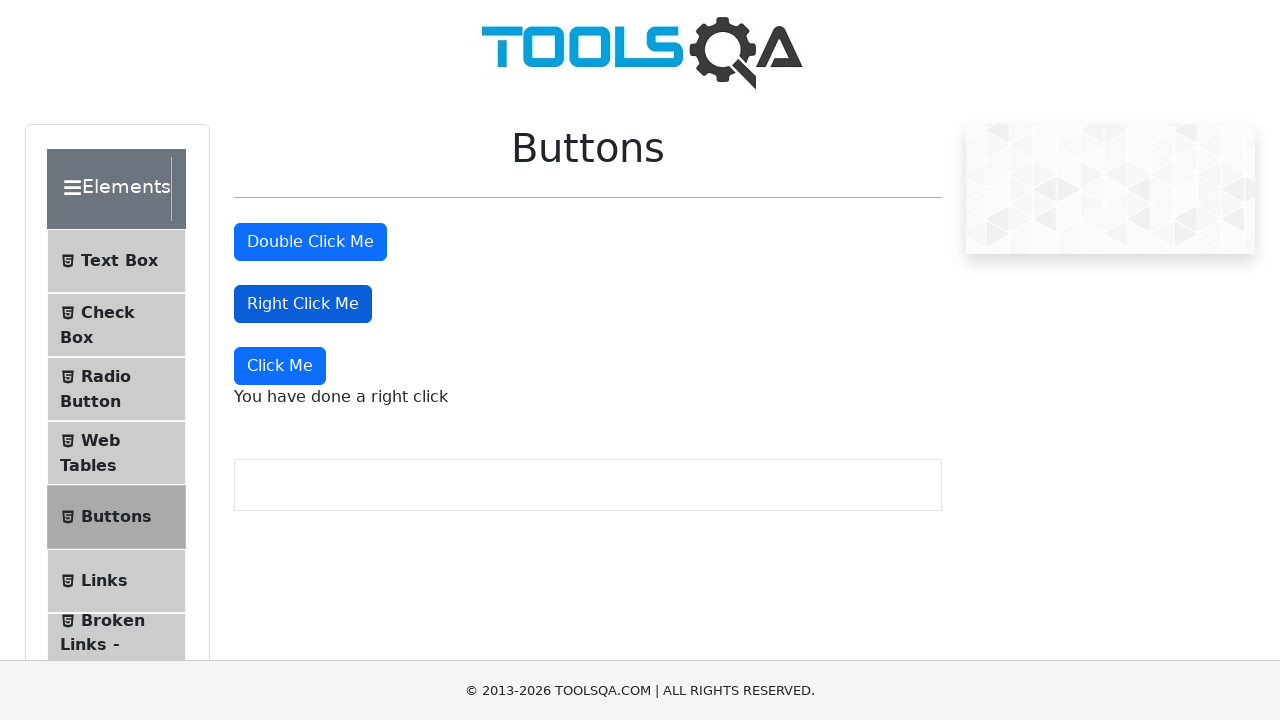

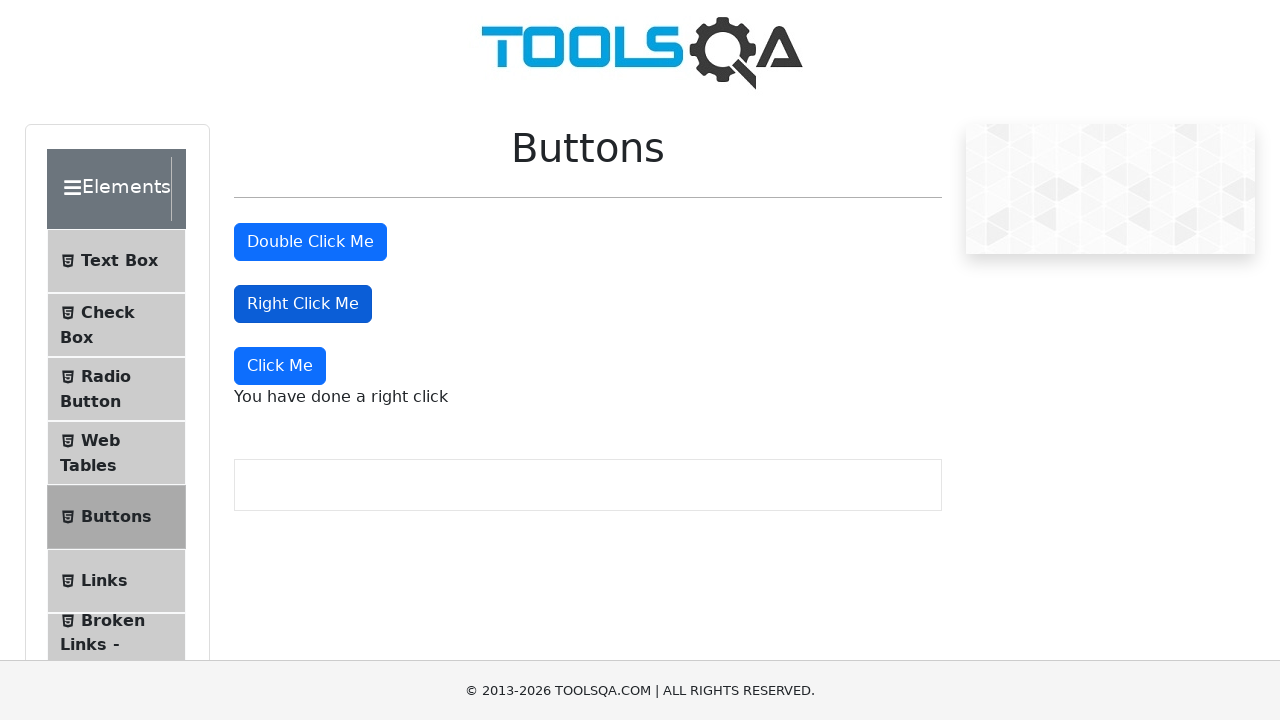